Tests dynamic controls functionality by clicking a checkbox and then clicking the Remove button to swap/remove the checkbox element

Starting URL: https://practice.cydeo.com/dynamic_controls

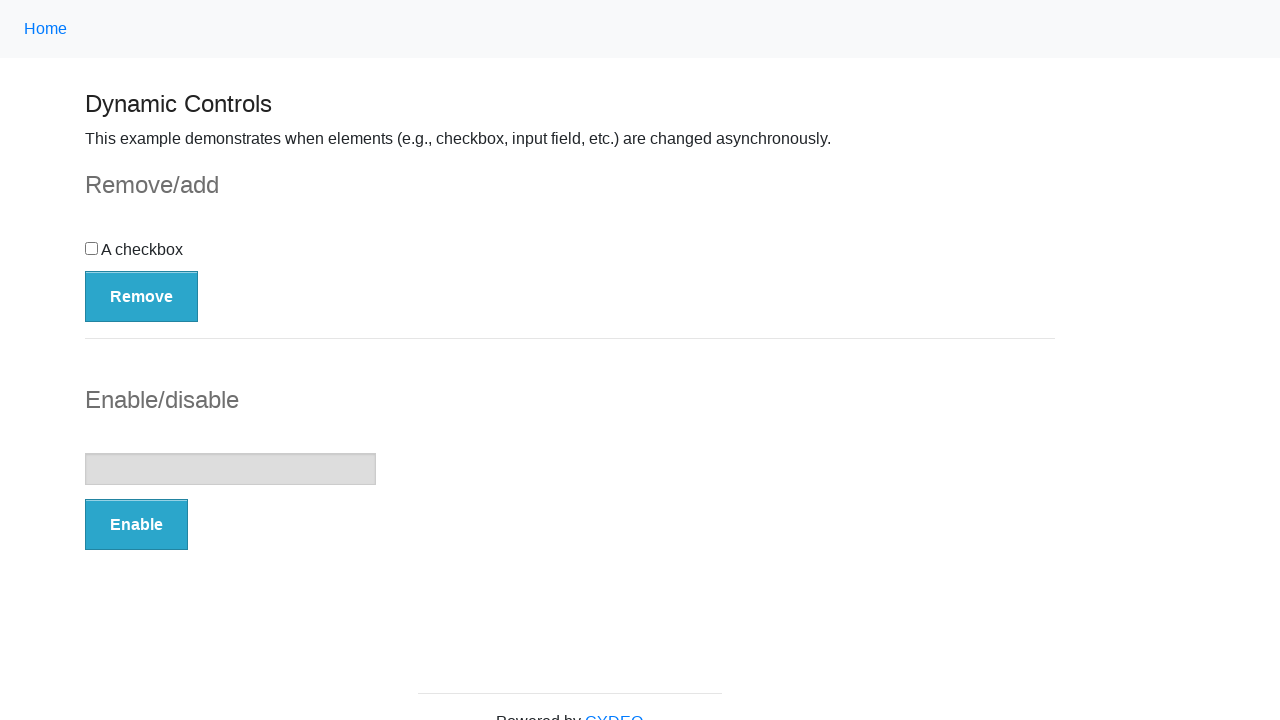

Clicked the checkbox element at (570, 254) on #checkbox
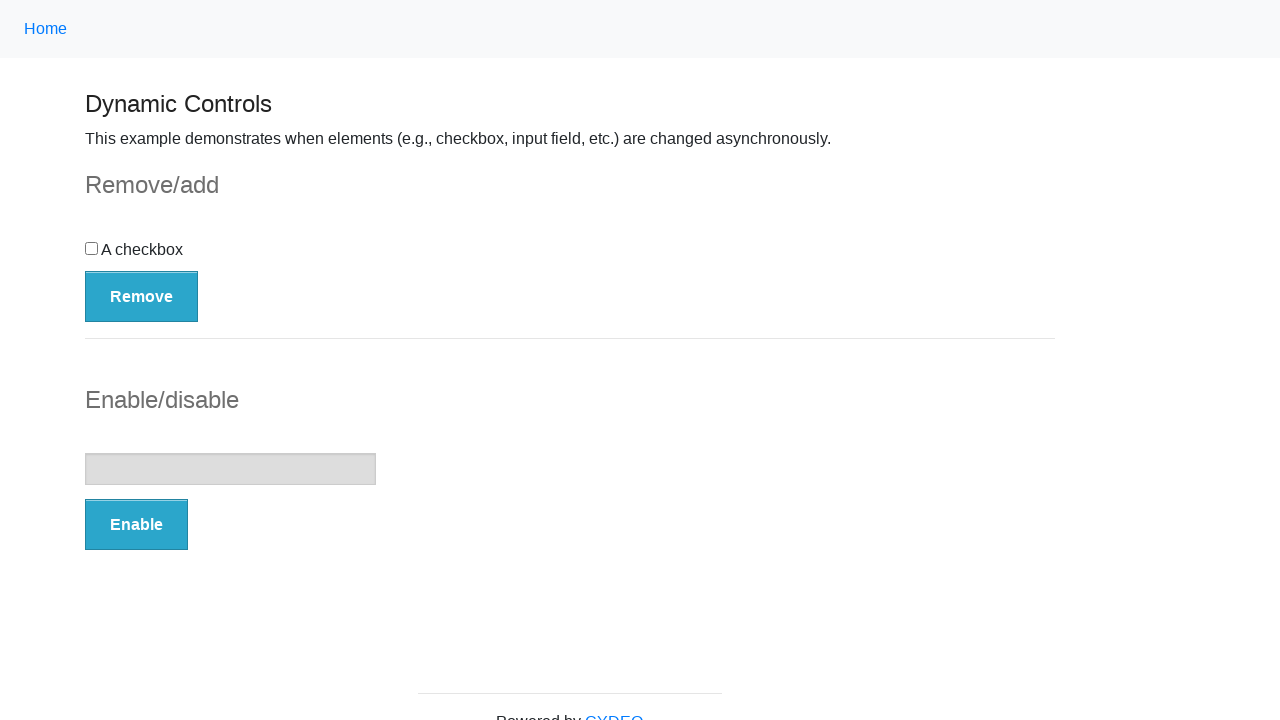

Clicked the Remove button to swap/remove the checkbox at (142, 296) on button[onclick='swapCheckbox()']
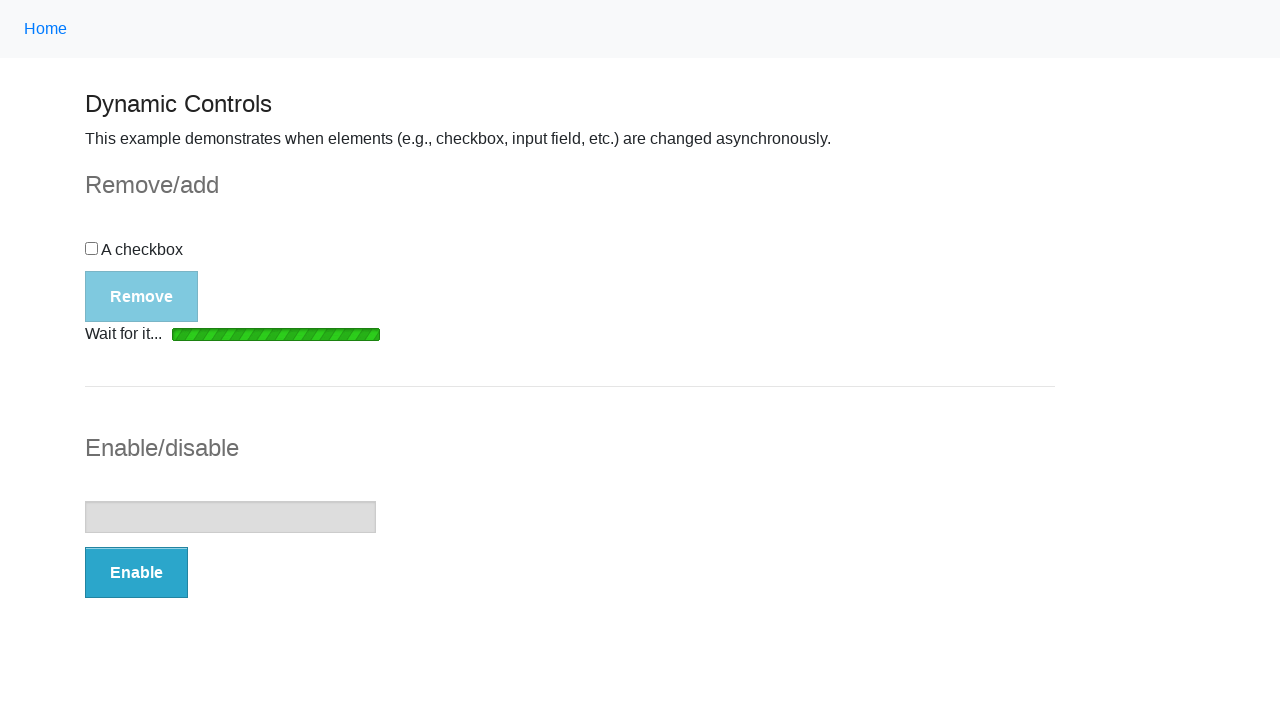

Waited 1 second for the dynamic control action to complete
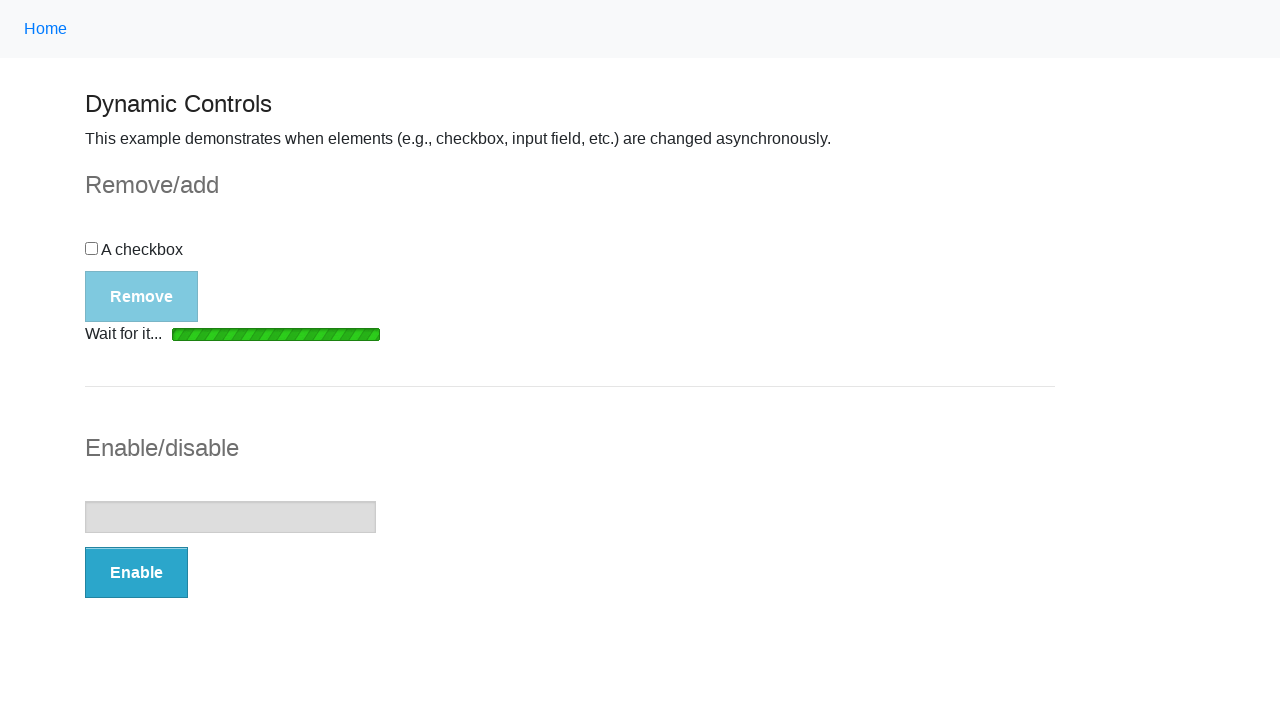

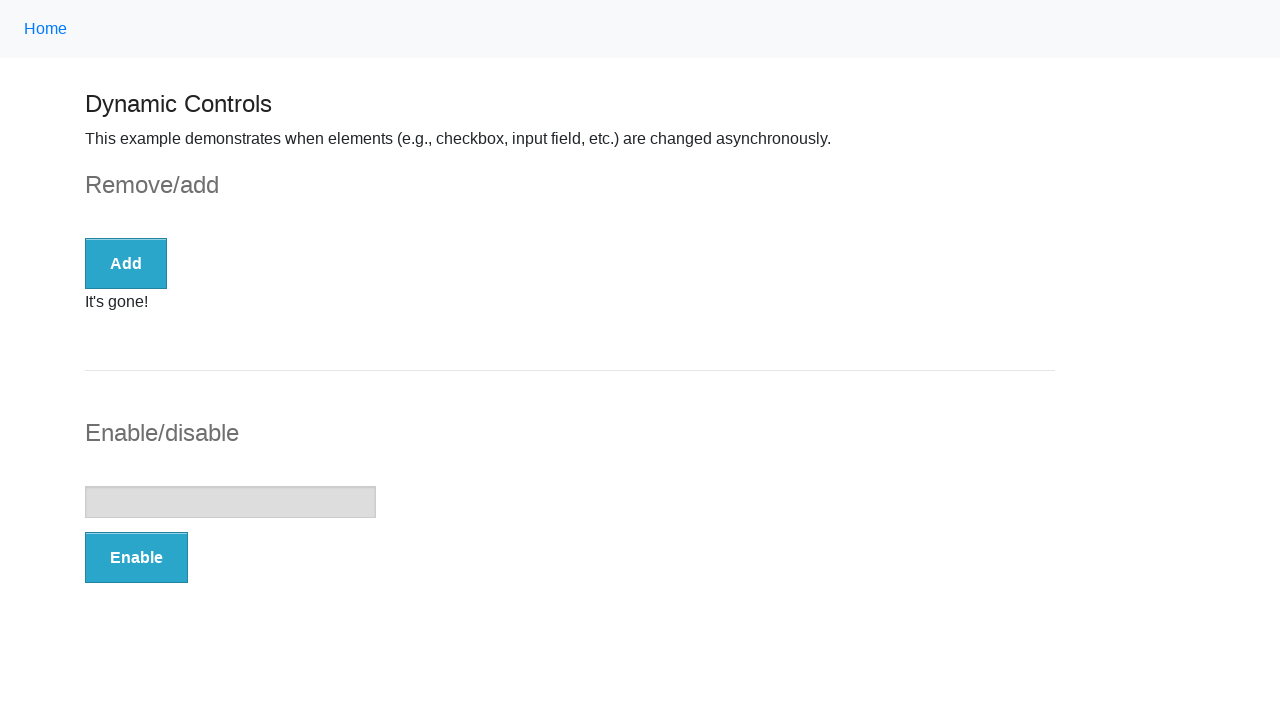